Tests editing a todo item and discarding changes by pressing Escape

Starting URL: https://todomvc.com/examples/typescript-angular/#/

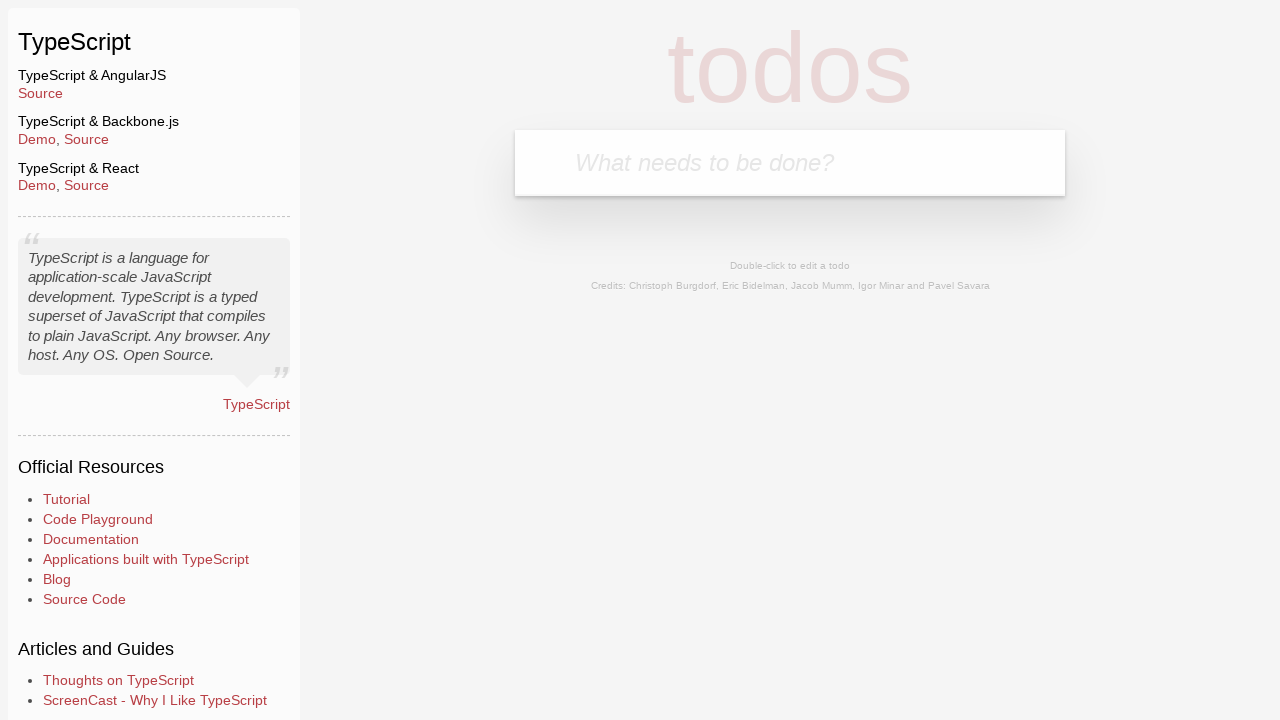

Filled new todo input with 'Lorem' on input.new-todo
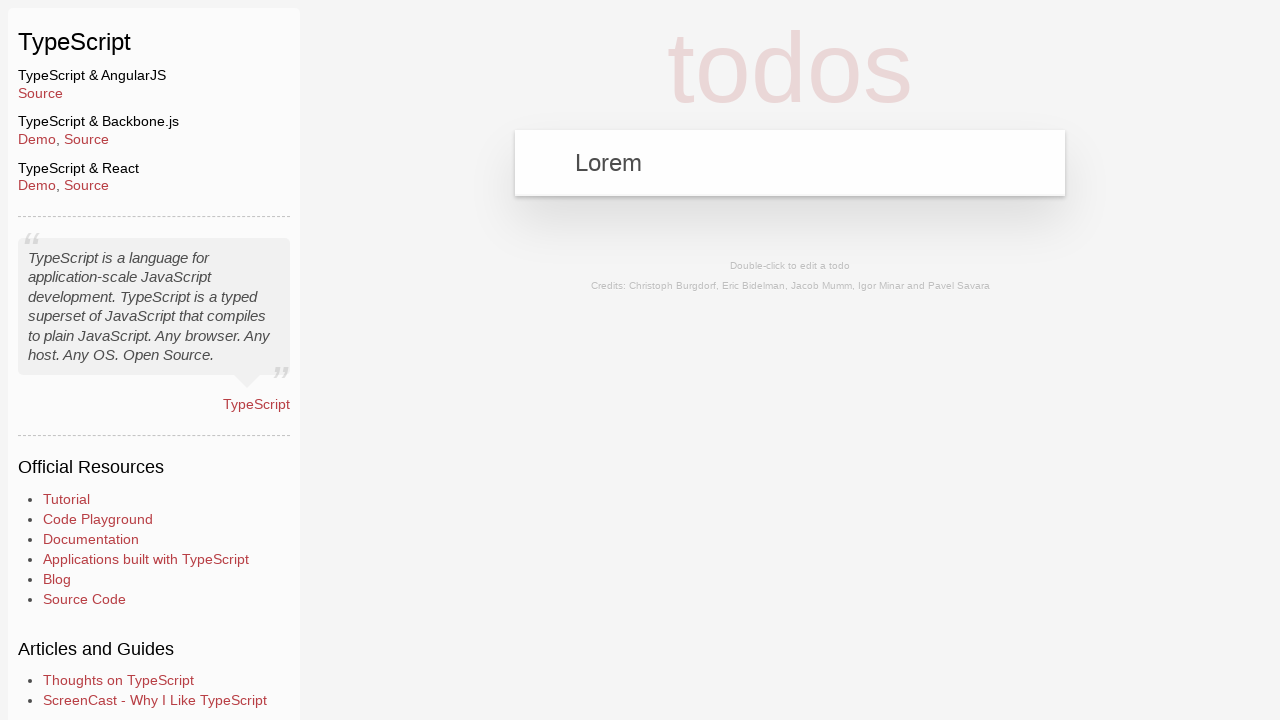

Pressed Enter to add new todo on input.new-todo
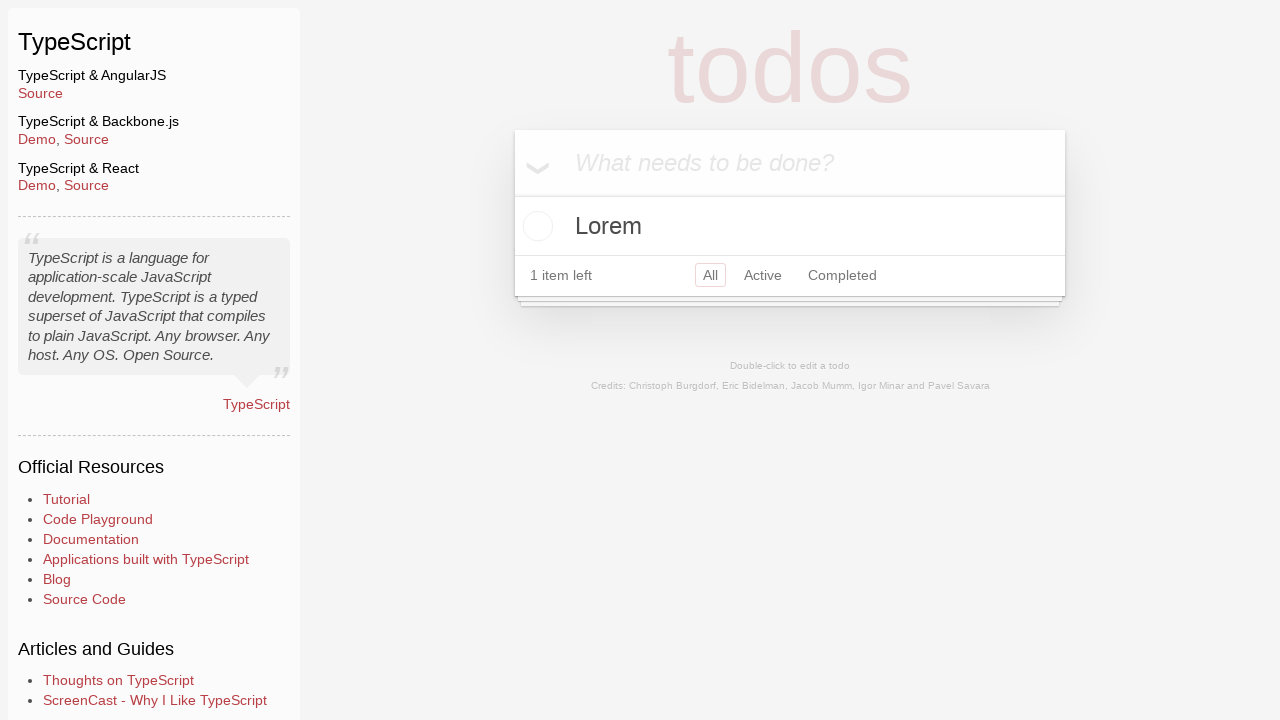

Double-clicked on todo to enter edit mode at (790, 226) on text=Lorem
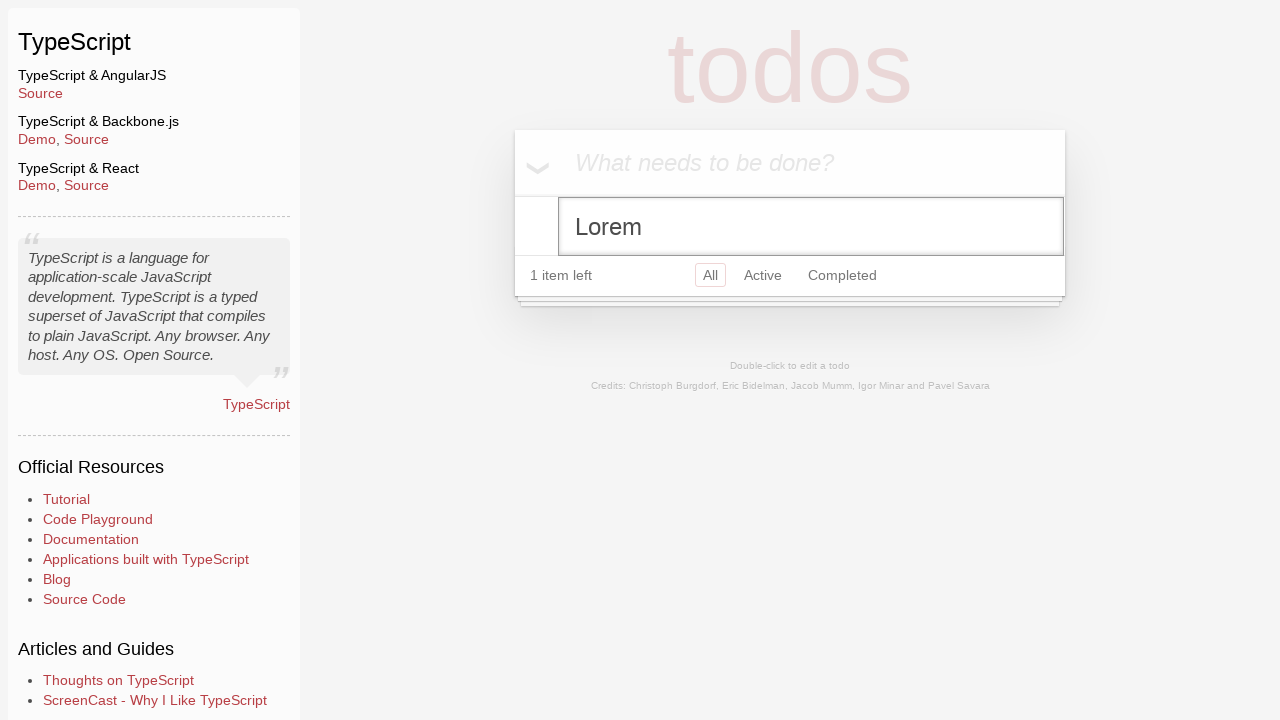

Filled edit field with 'Ipsum' on input.edit
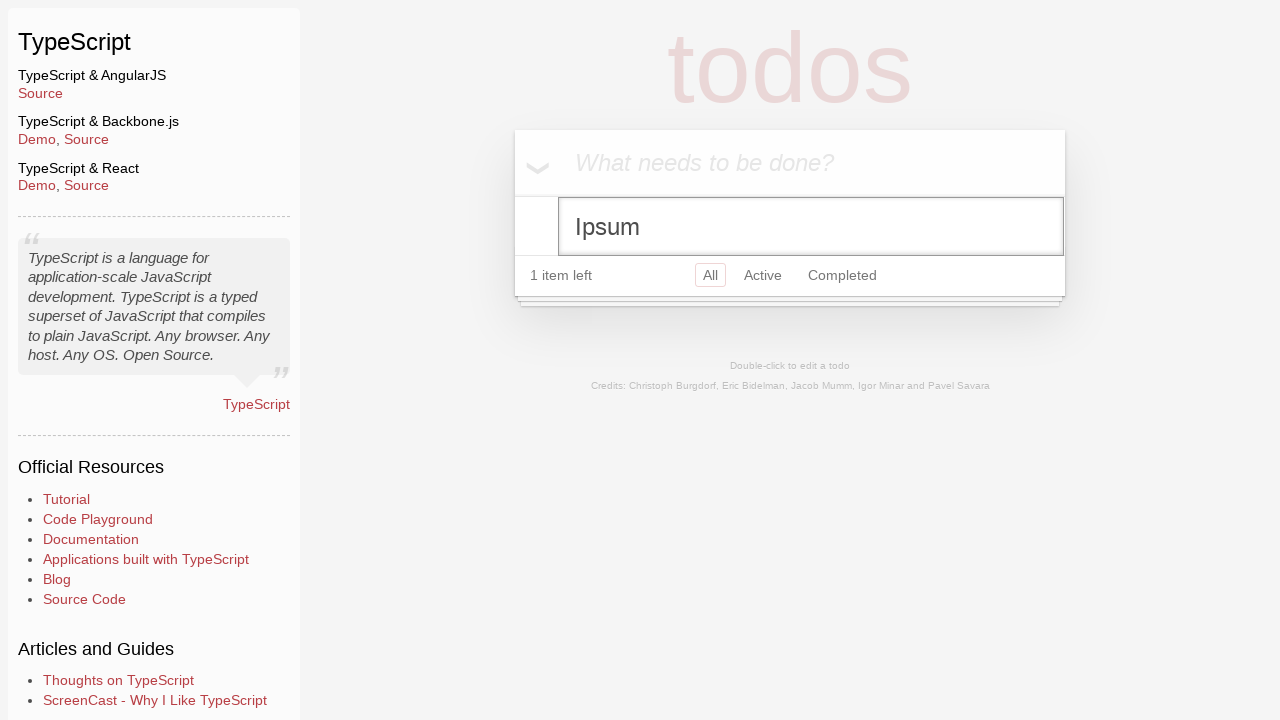

Pressed Escape to discard changes on input.edit
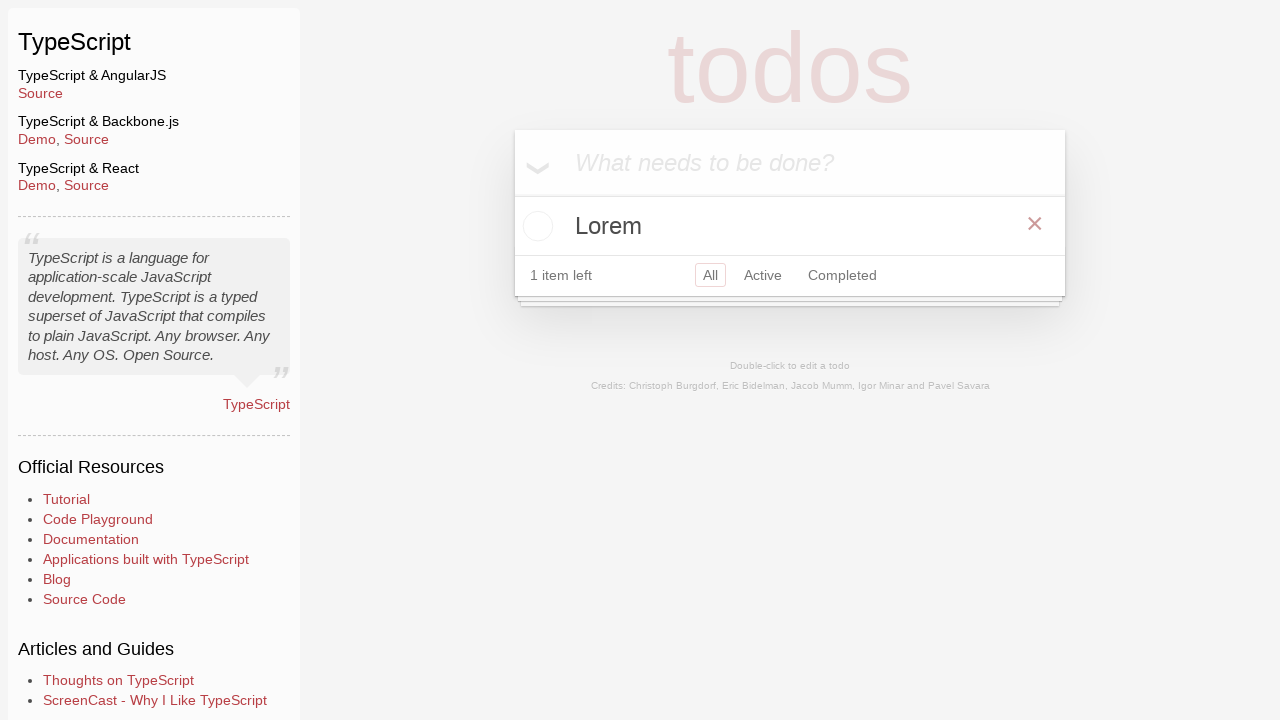

Verified original todo text 'Lorem' is still present after discarding changes
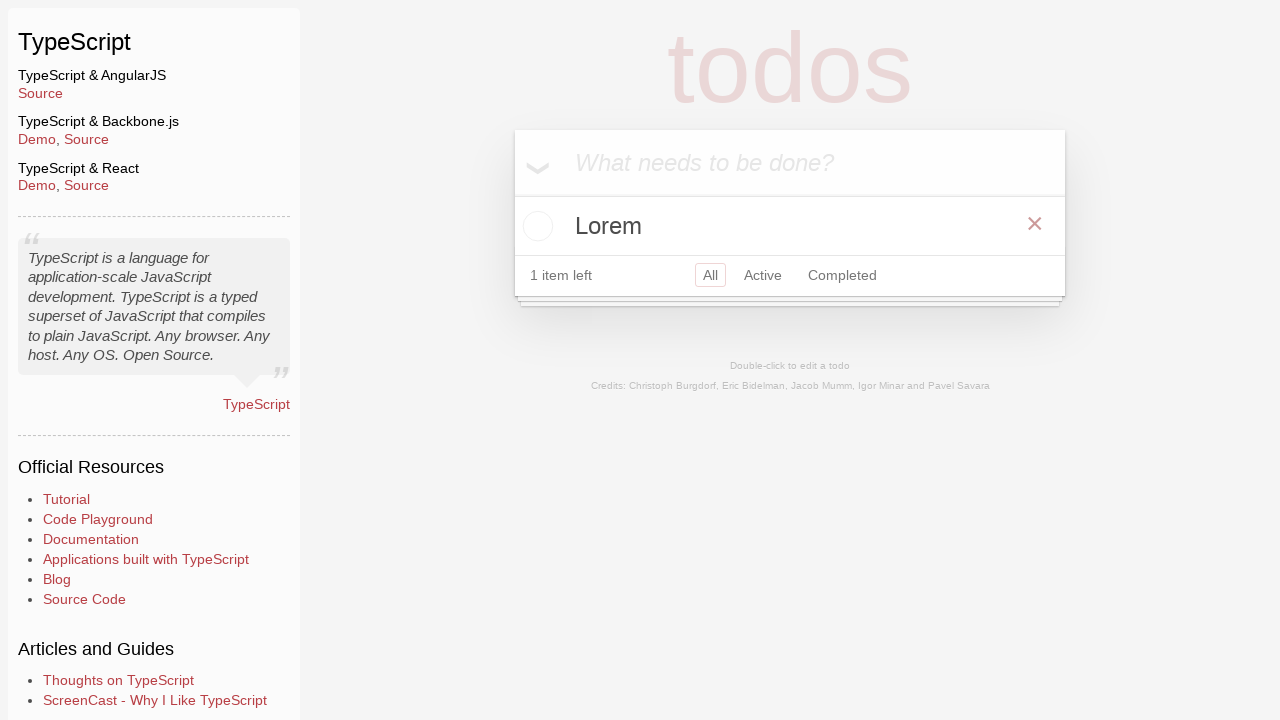

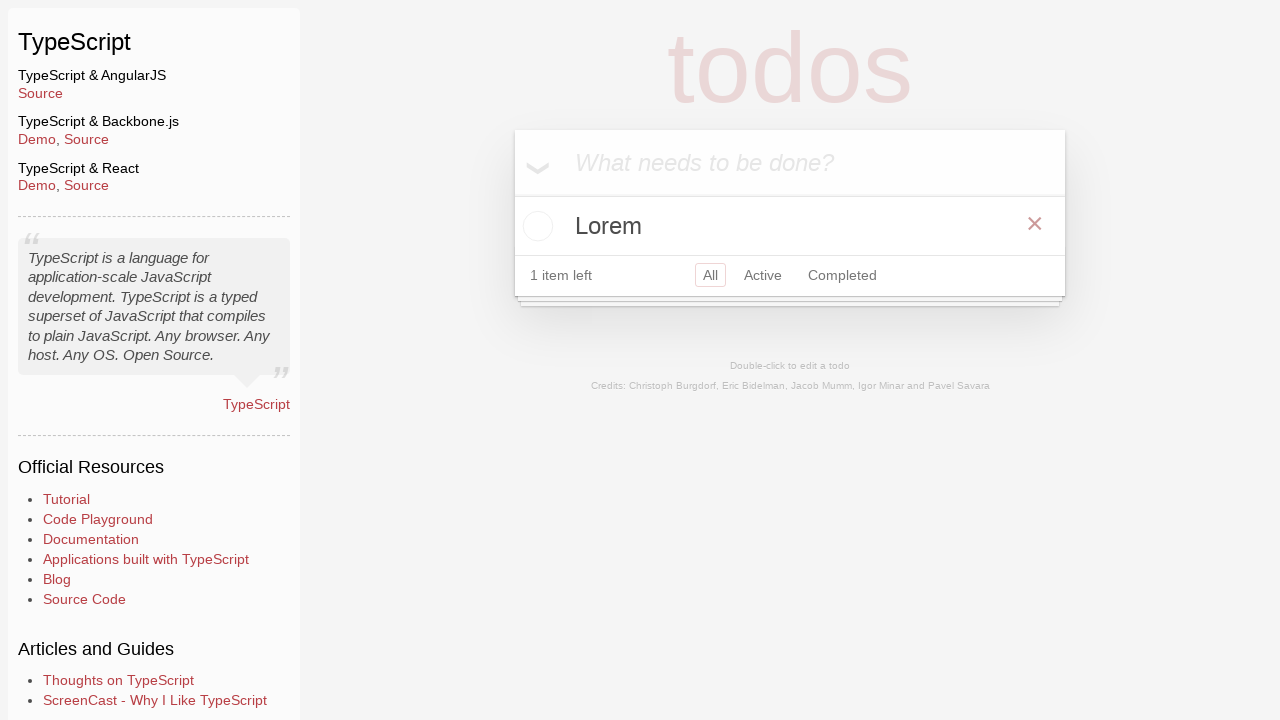